Tests keyboard actions on a page that captures key presses by sending Enter, Backspace, and Add keys

Starting URL: https://the-internet.herokuapp.com/key_presses

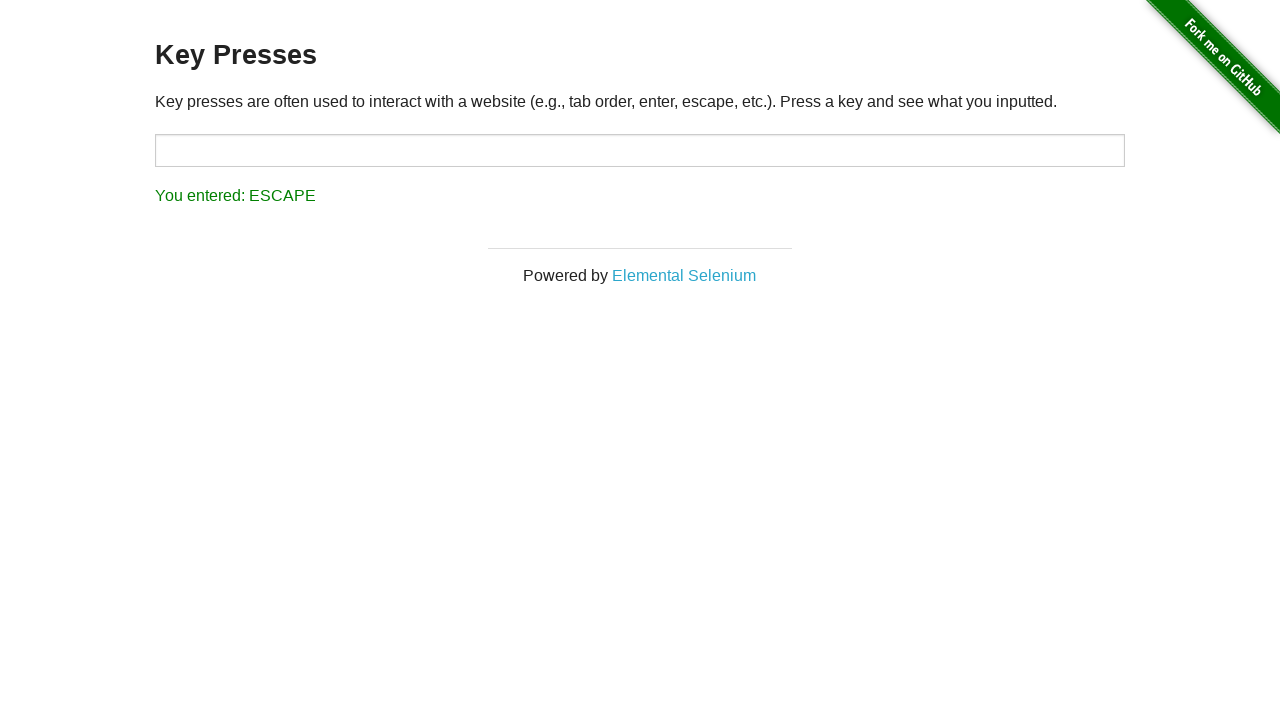

Pressed Enter key
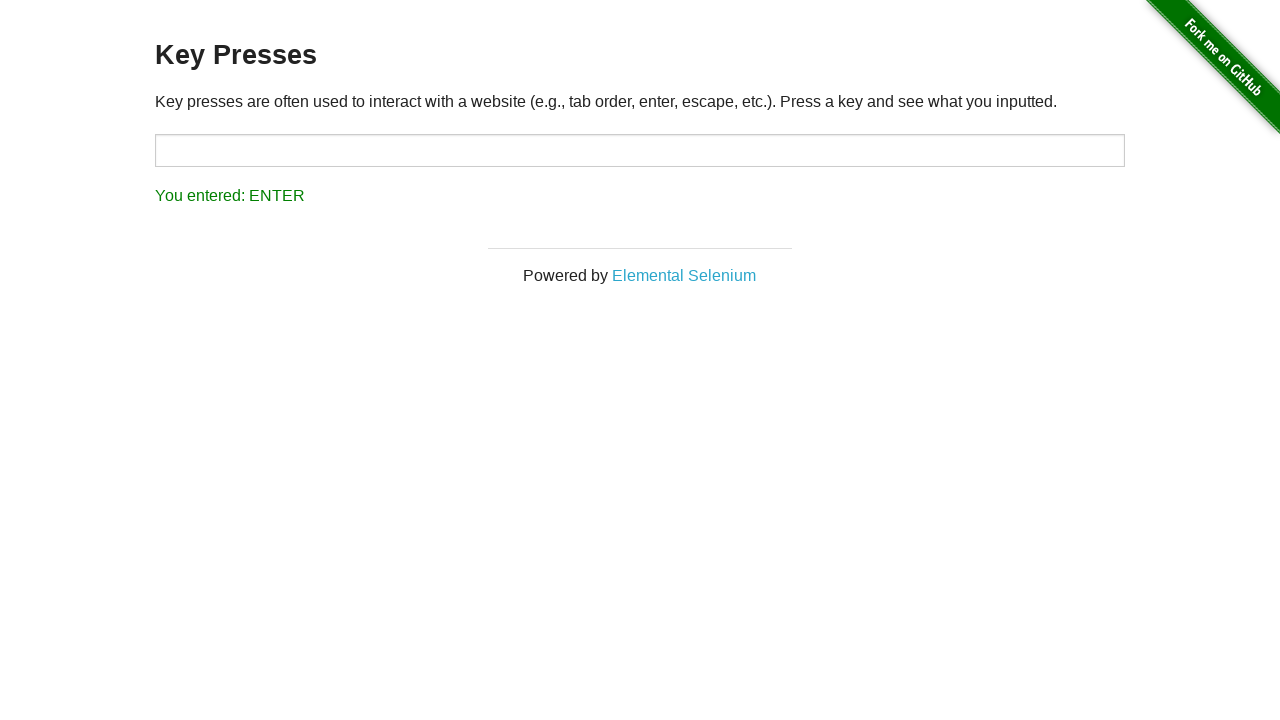

Pressed Backspace key
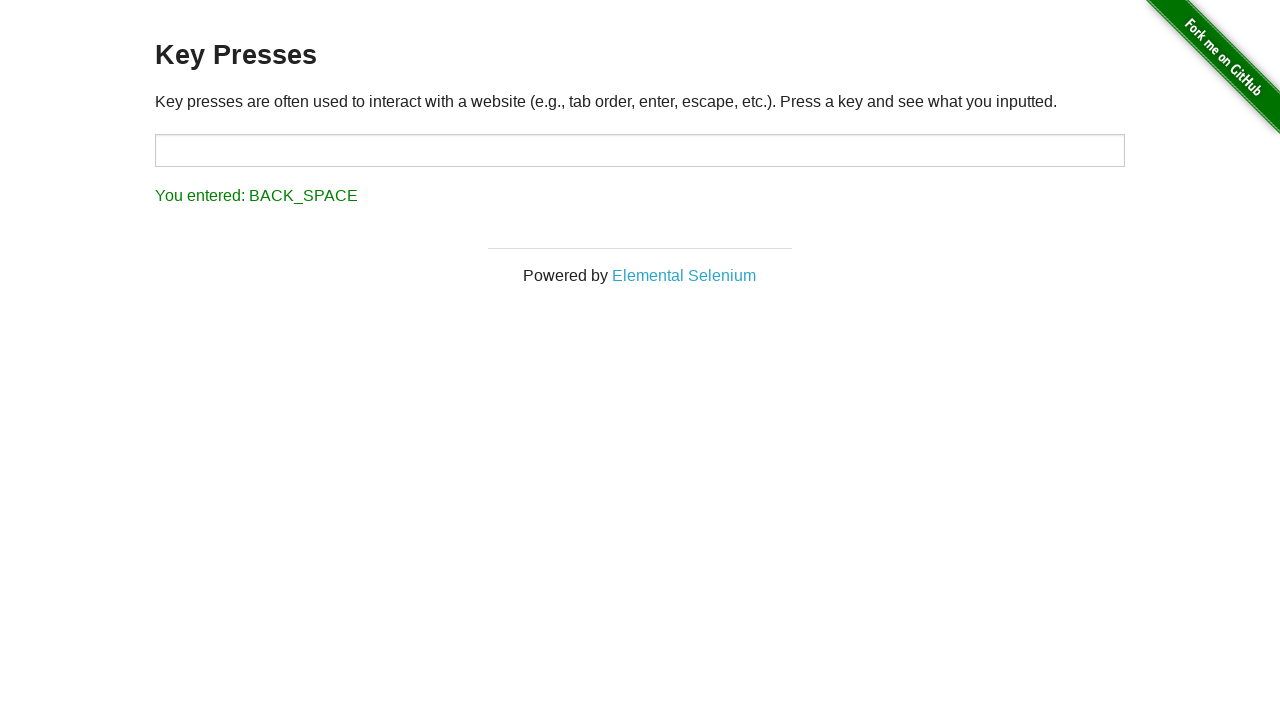

Pressed NumpadAdd key
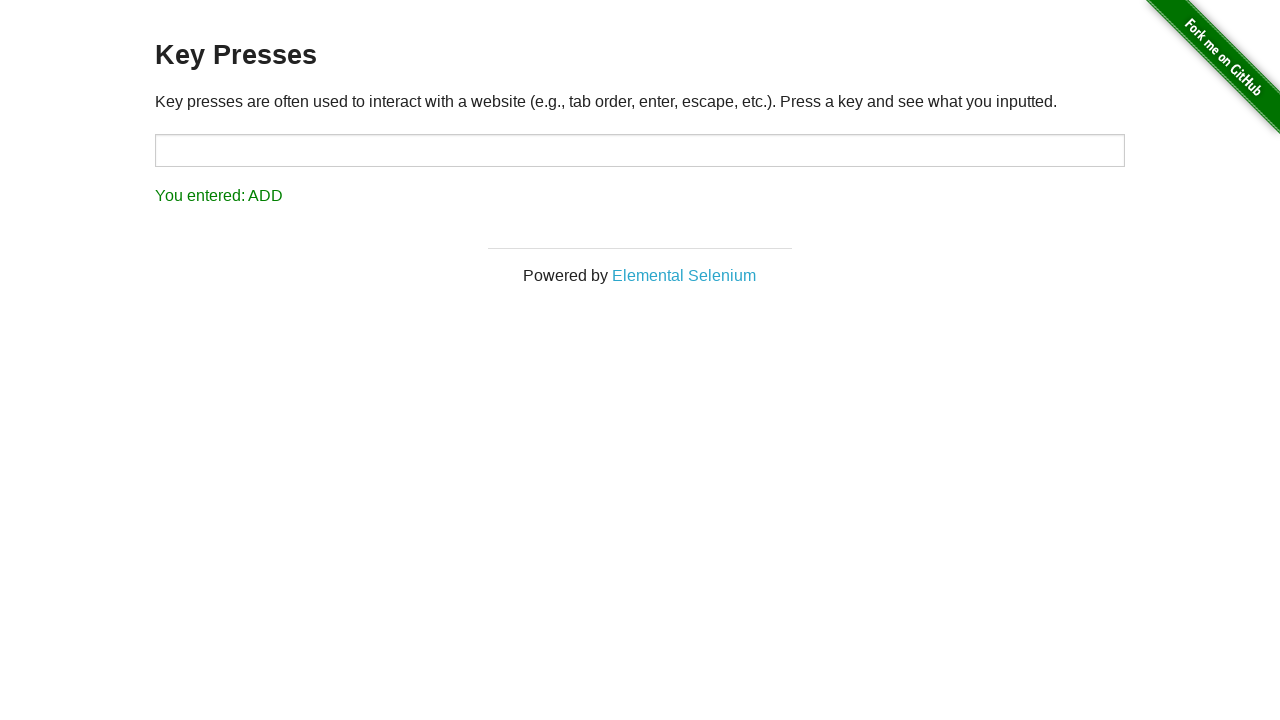

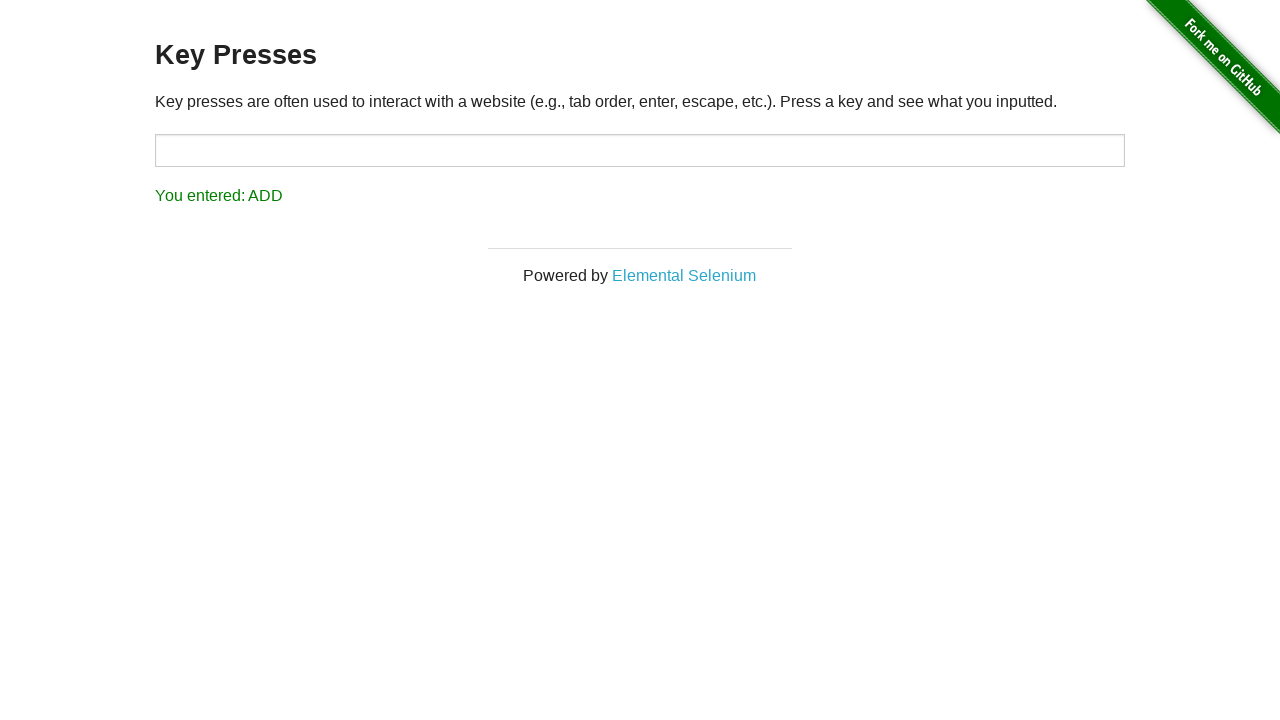